Tests interaction with a static web table by scrolling to it and verifying the table structure (rows and columns) is present

Starting URL: https://testautomationpractice.blogspot.com/

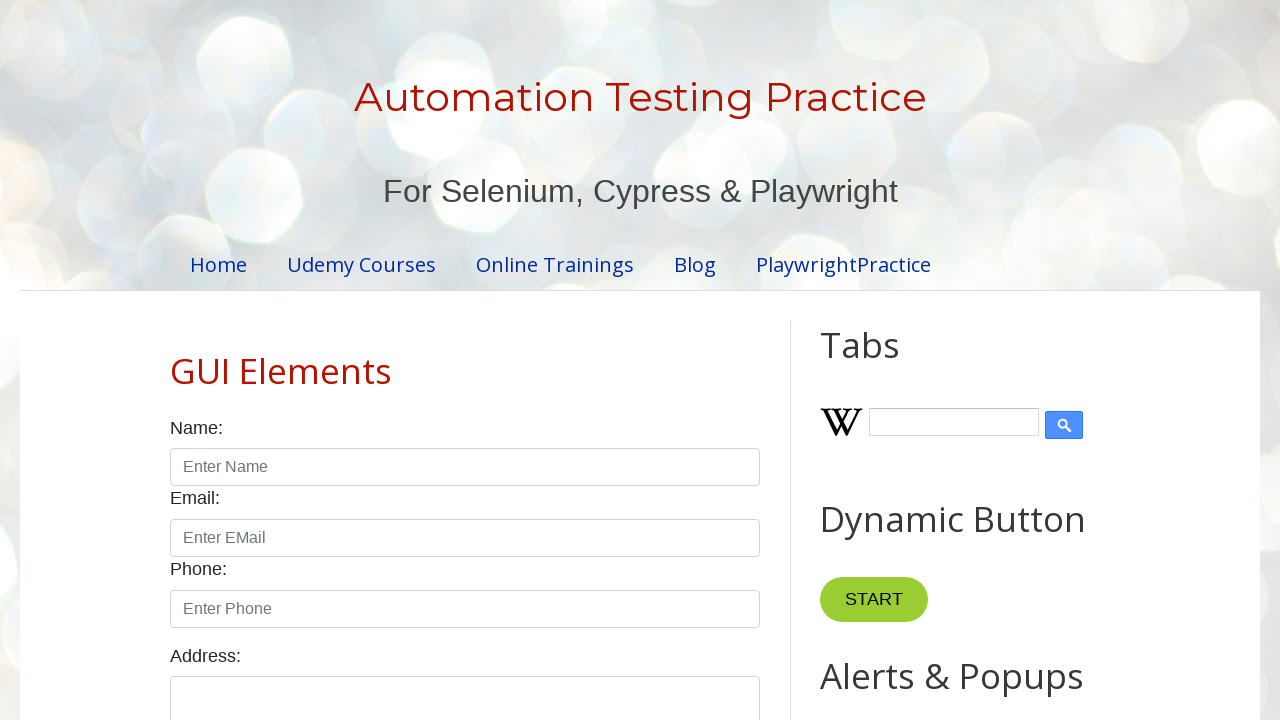

Scrolled down the page by 1000 pixels to view the table
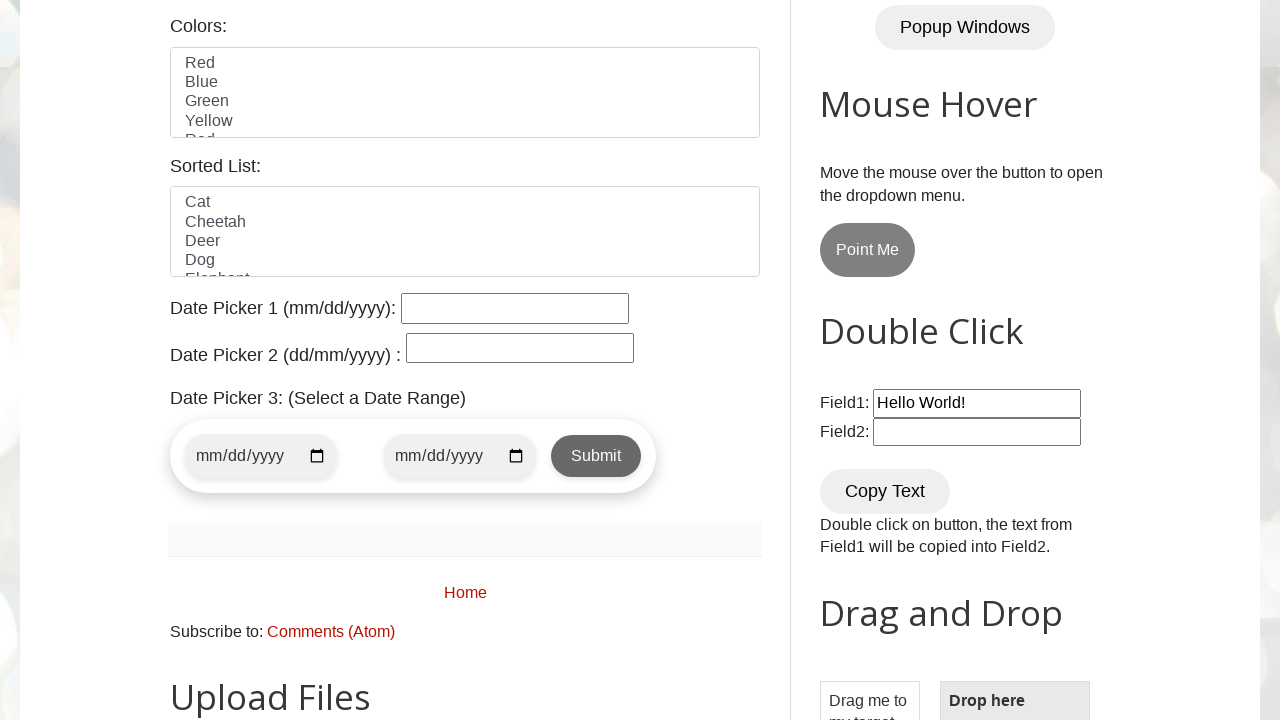

Book table element became visible
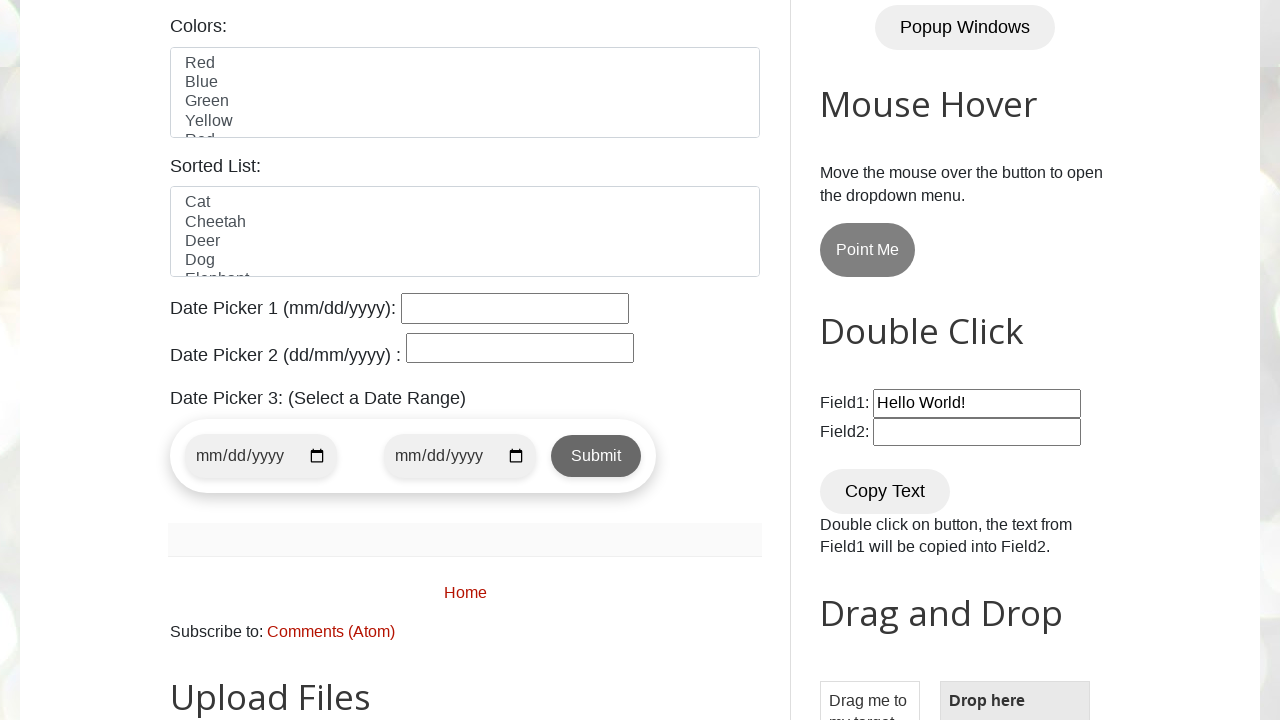

Verified table rows are present in the BookTable
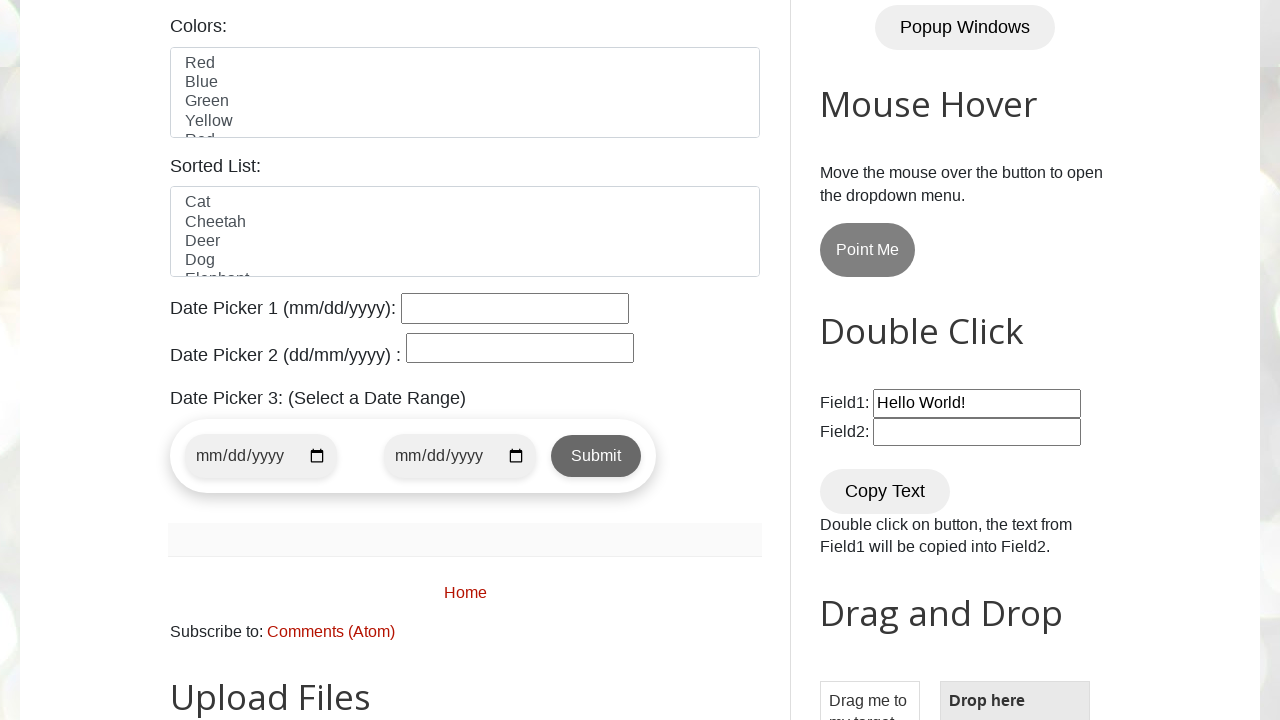

Verified table headers/columns are present in the BookTable
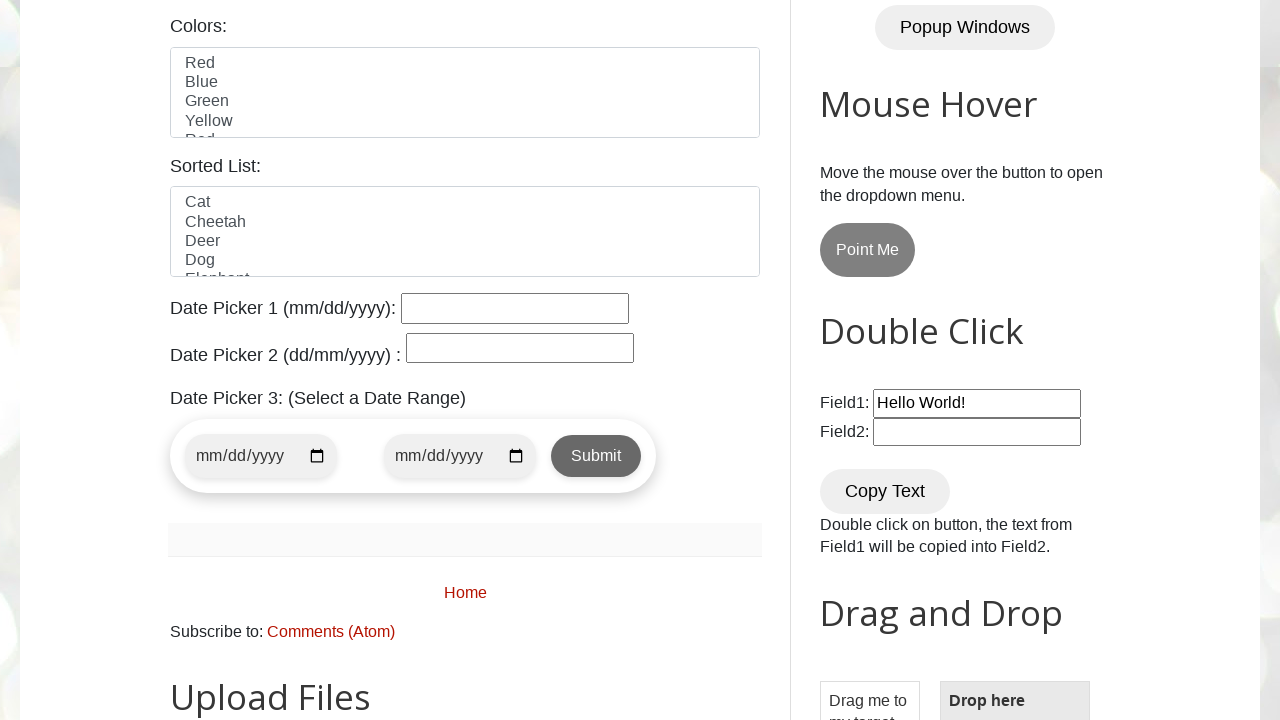

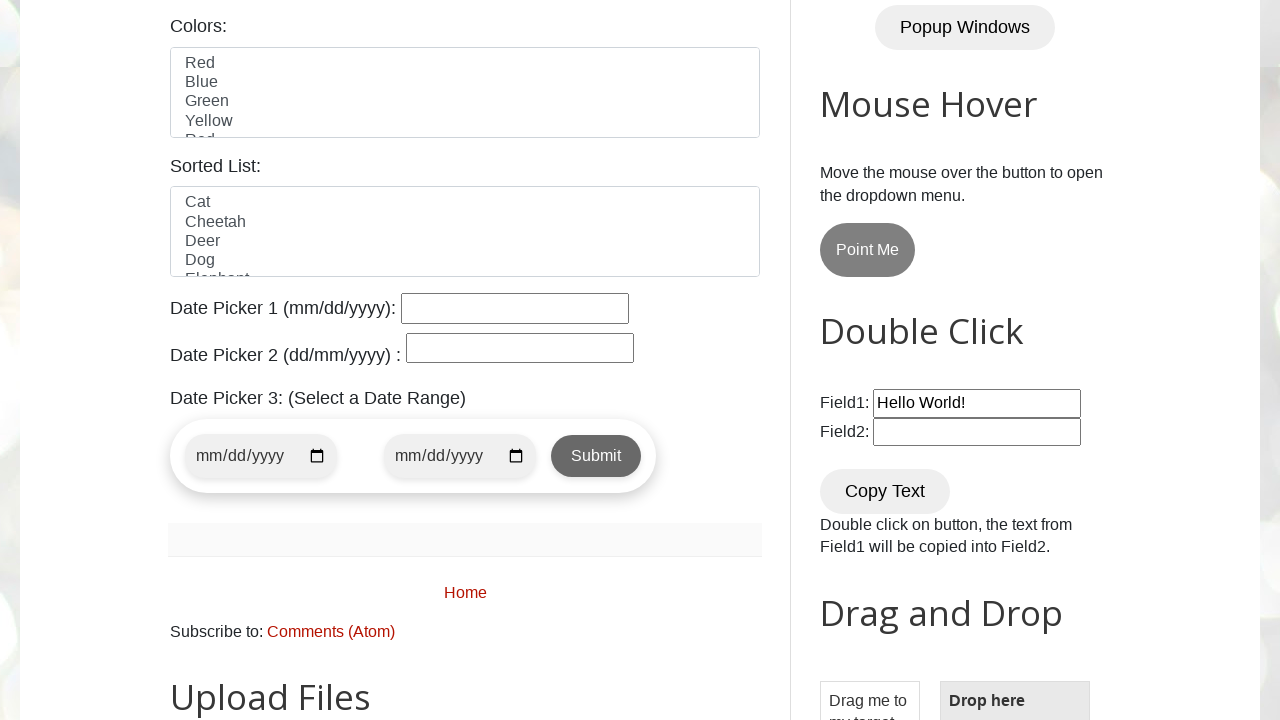